Tests prompt alert handling by clicking a button that triggers a prompt, verifying its text, and dismissing it

Starting URL: http://omayo.blogspot.com/

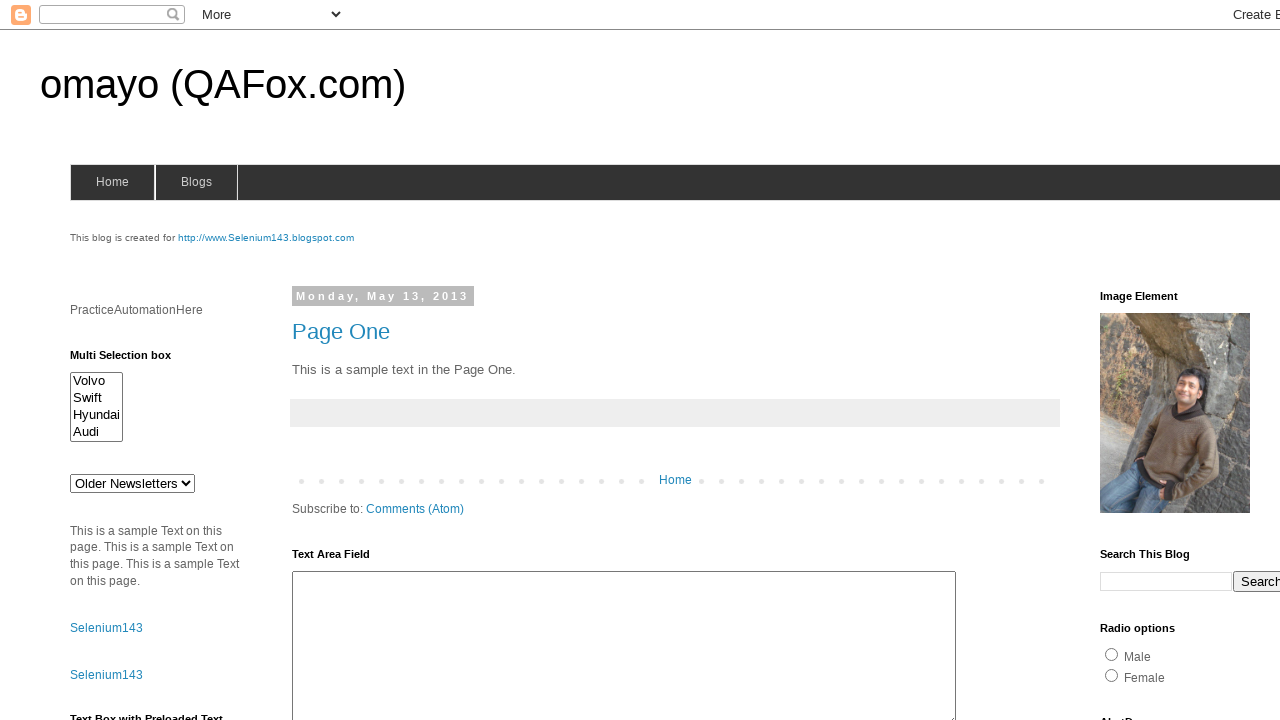

Clicked button to trigger prompt alert at (1140, 361) on #prompt
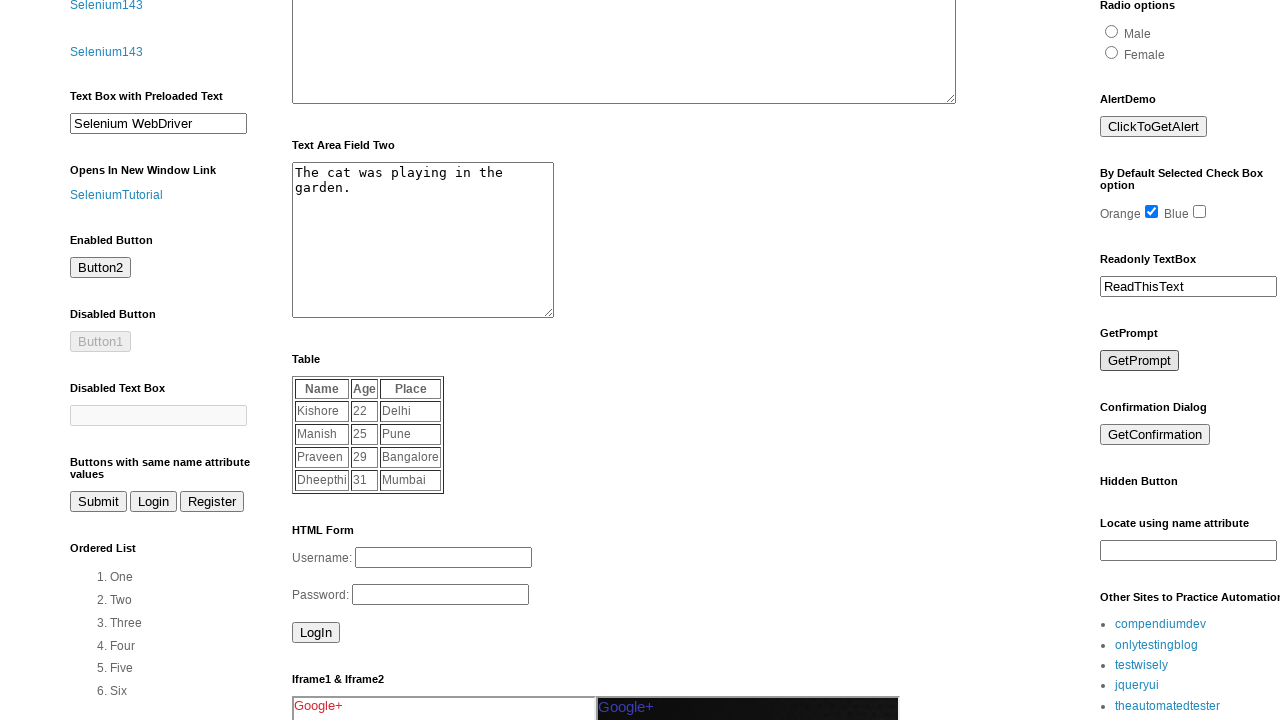

Set up dialog handler to dismiss prompt
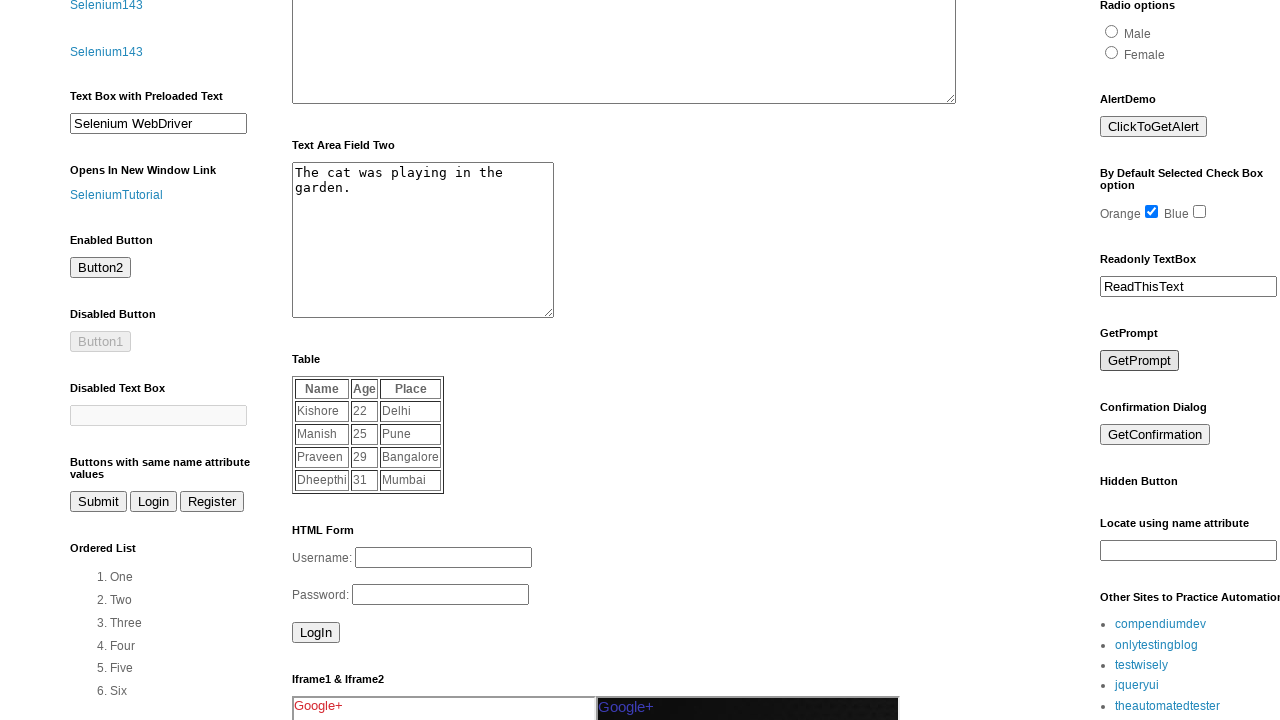

Waited for prompt to be handled and dismissed
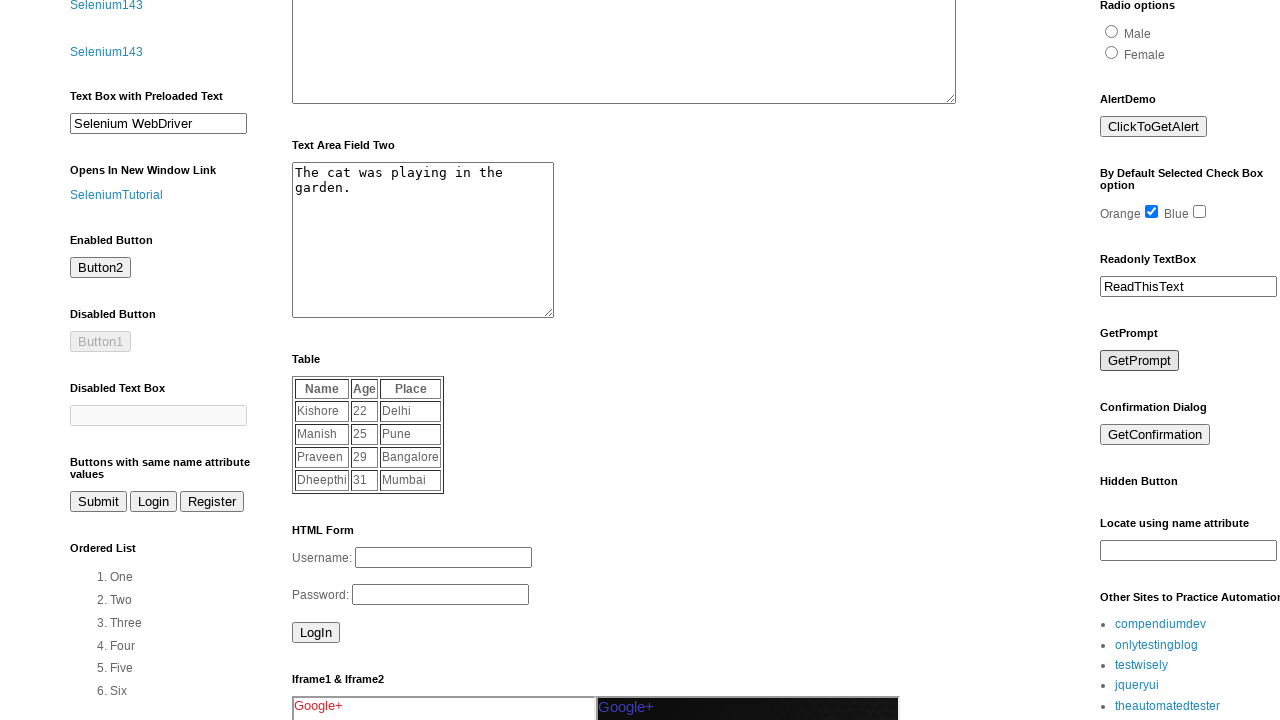

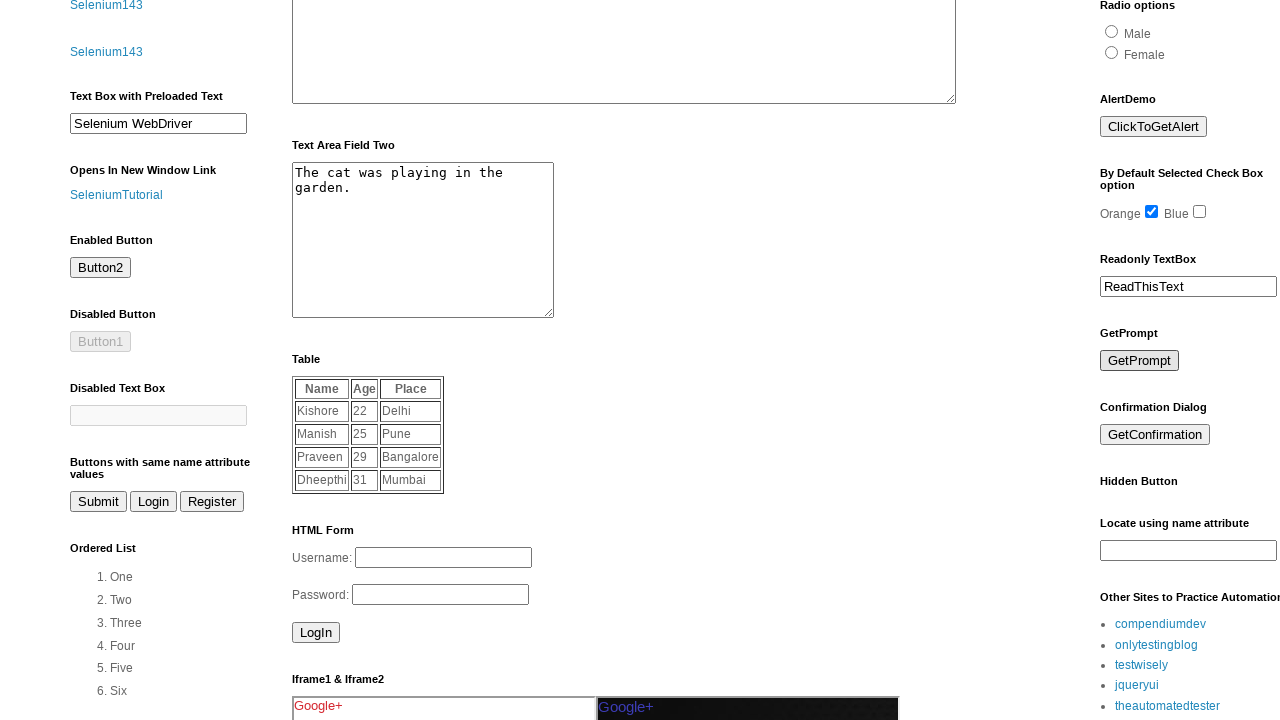